Tests FAQ accordion by clicking on the third question about rental duration and verifying the answer appears

Starting URL: https://qa-scooter.praktikum-services.ru/

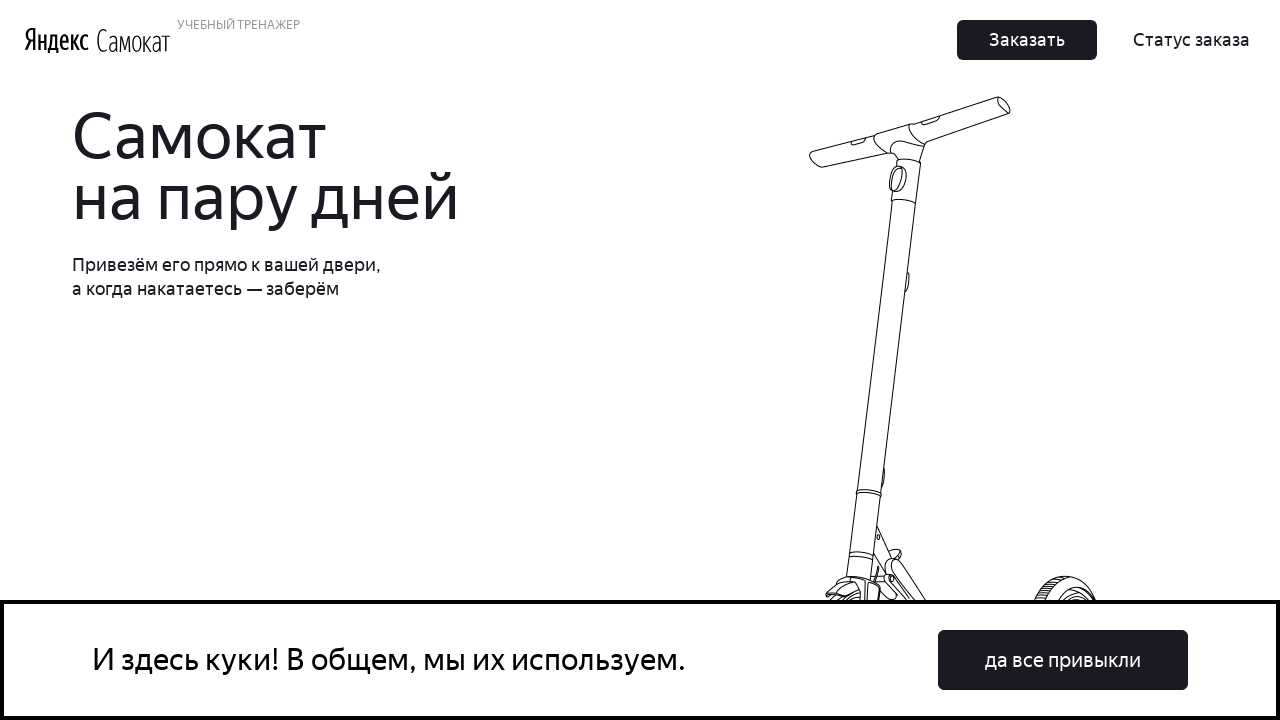

Clicked on the third FAQ question about rental duration at (967, 361) on xpath=//*[@id='root']/div/div/div[5]/div[2]/div/div[3]/div[1]
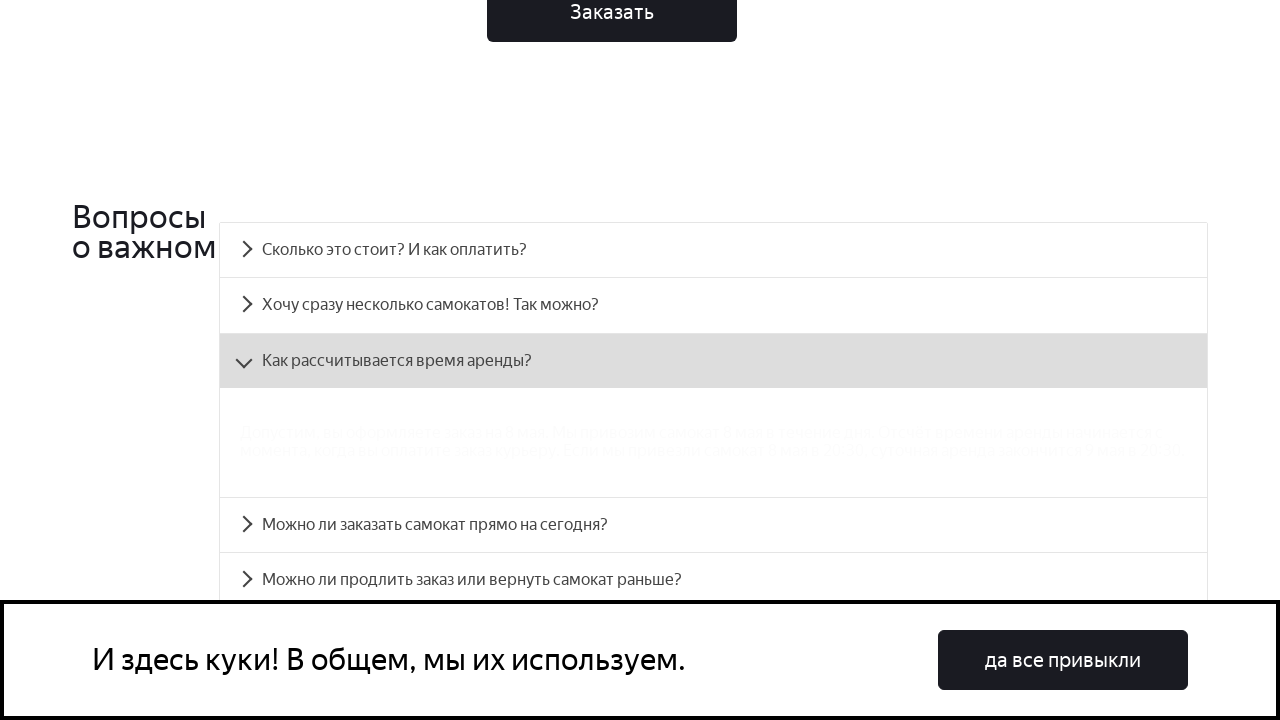

Answer to the rental duration question appeared
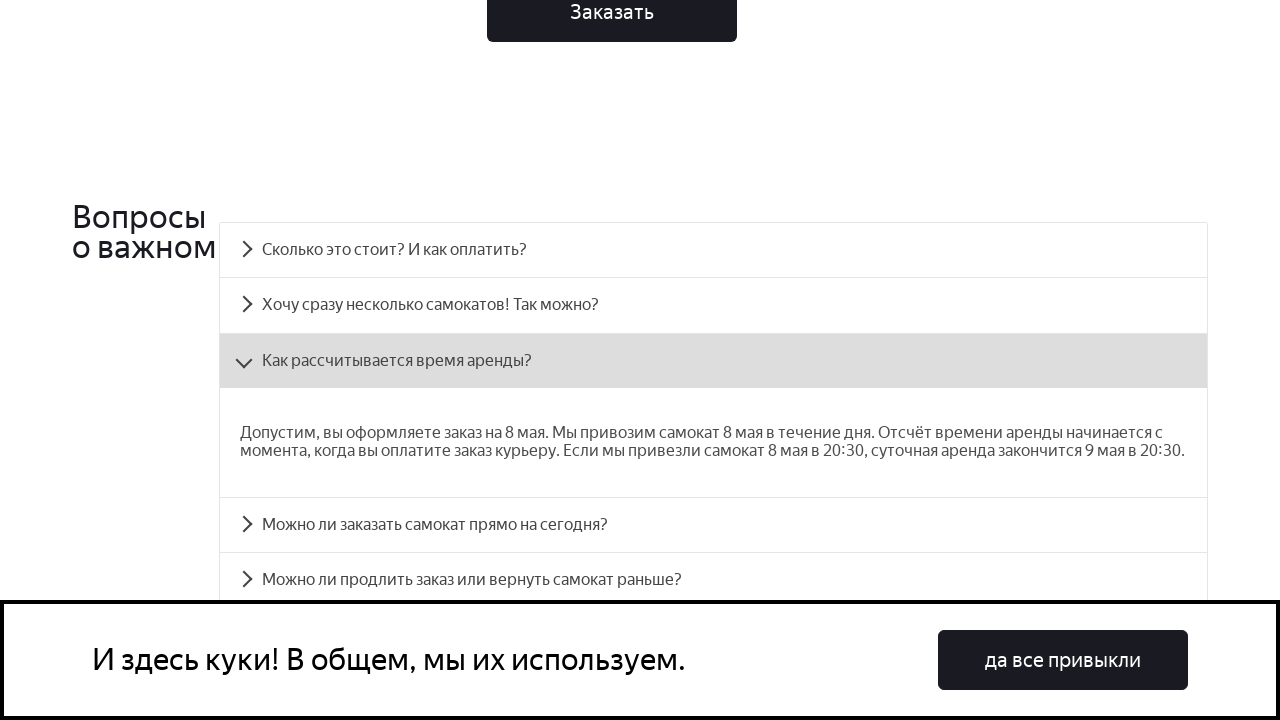

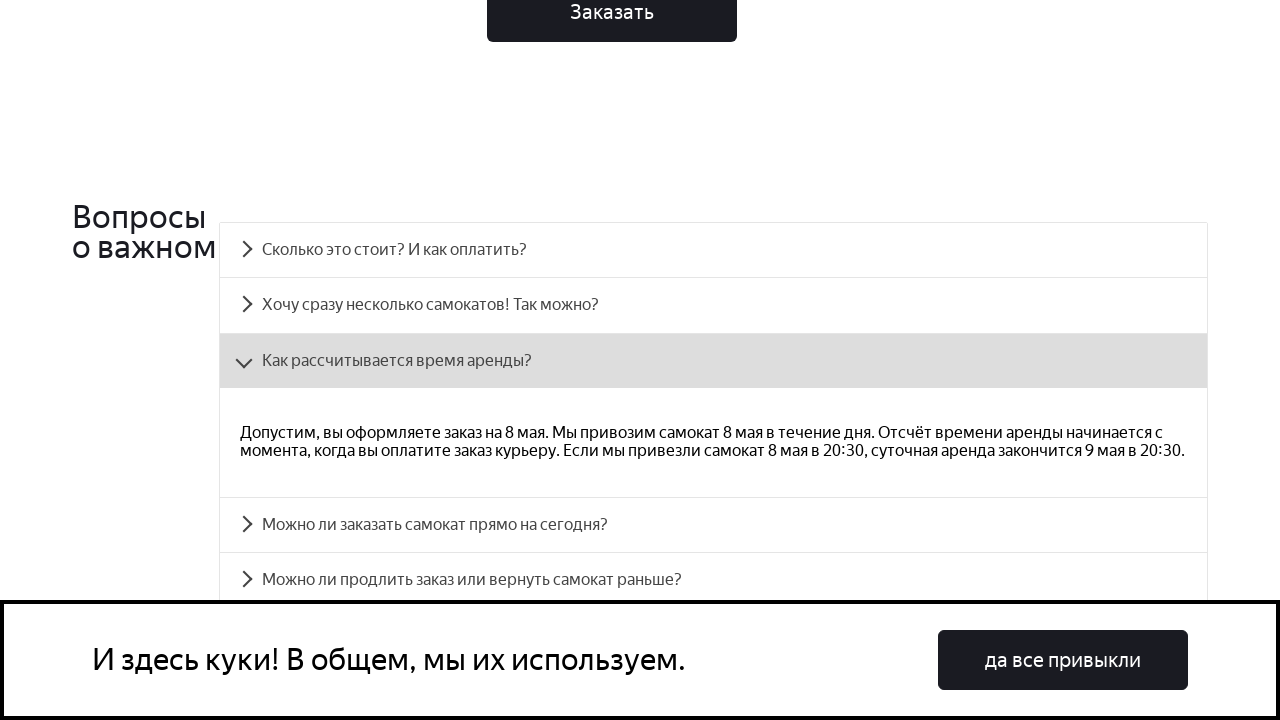